Tests triangle identifier with three different sides, expecting "Scalene" classification

Starting URL: https://testpages.eviltester.com/styled/apps/triangle/triangle001.html

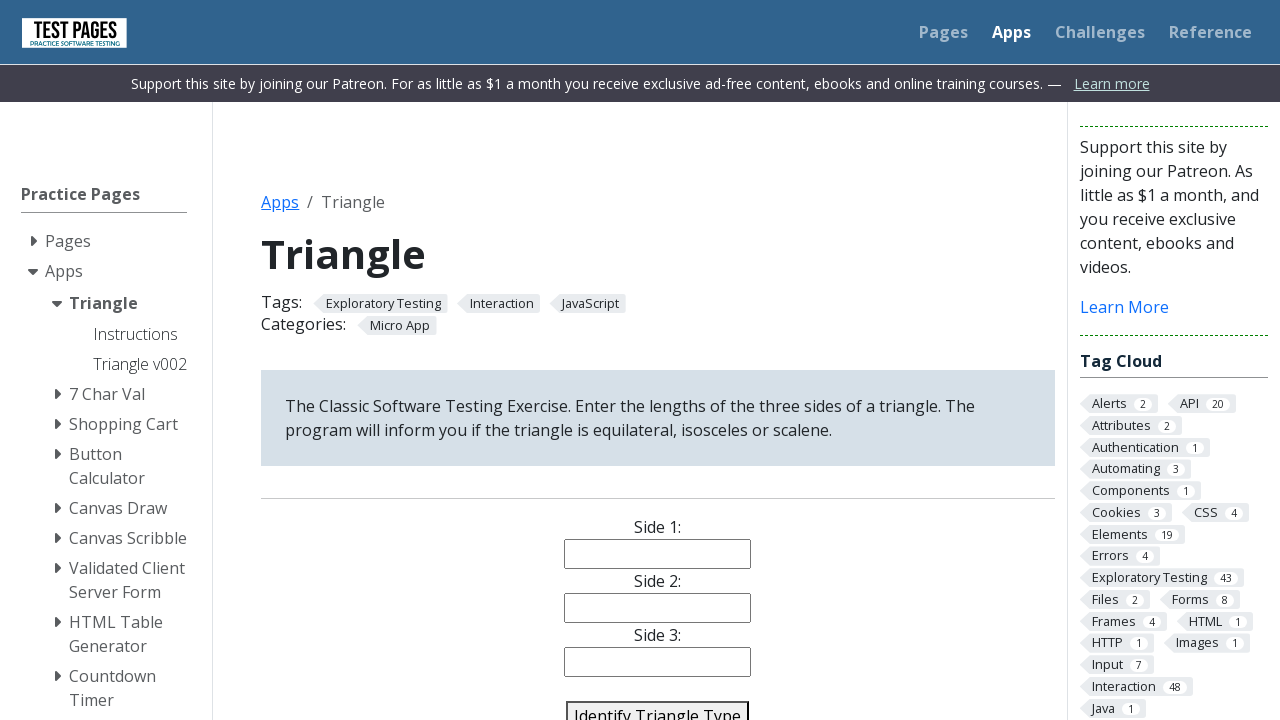

Filled side 1 with value '3' on #side1
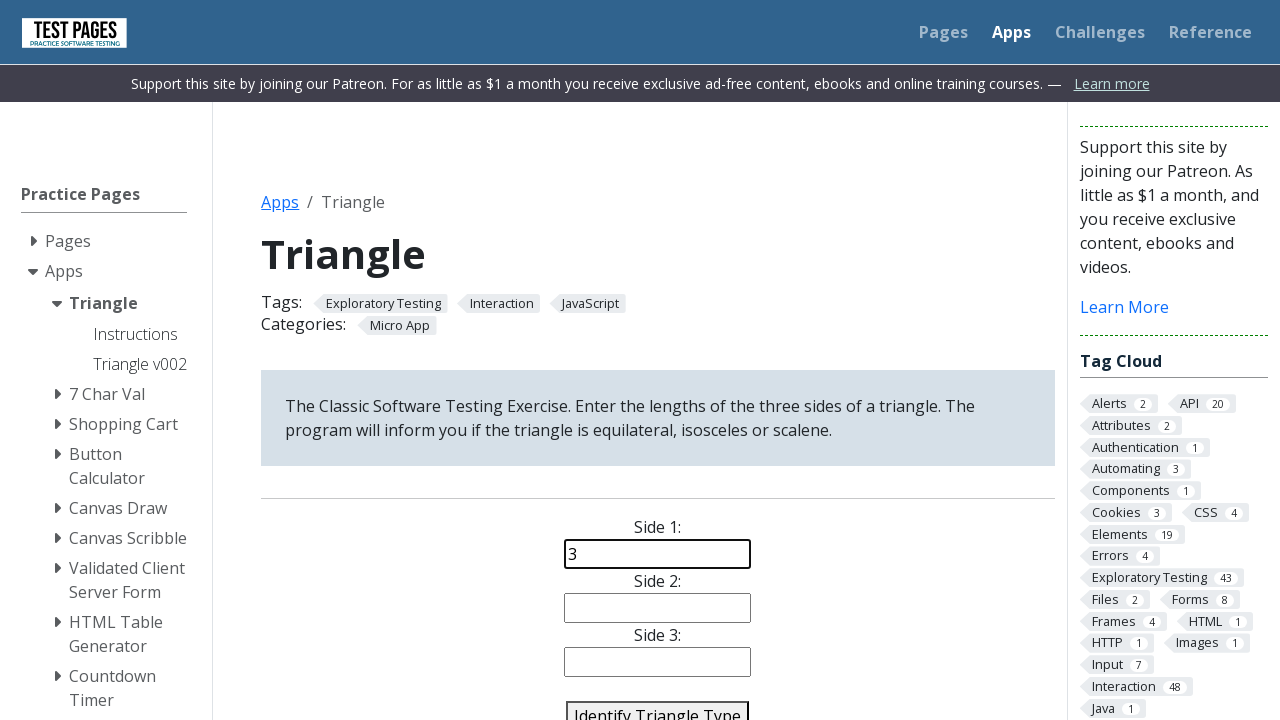

Filled side 2 with value '4' on #side2
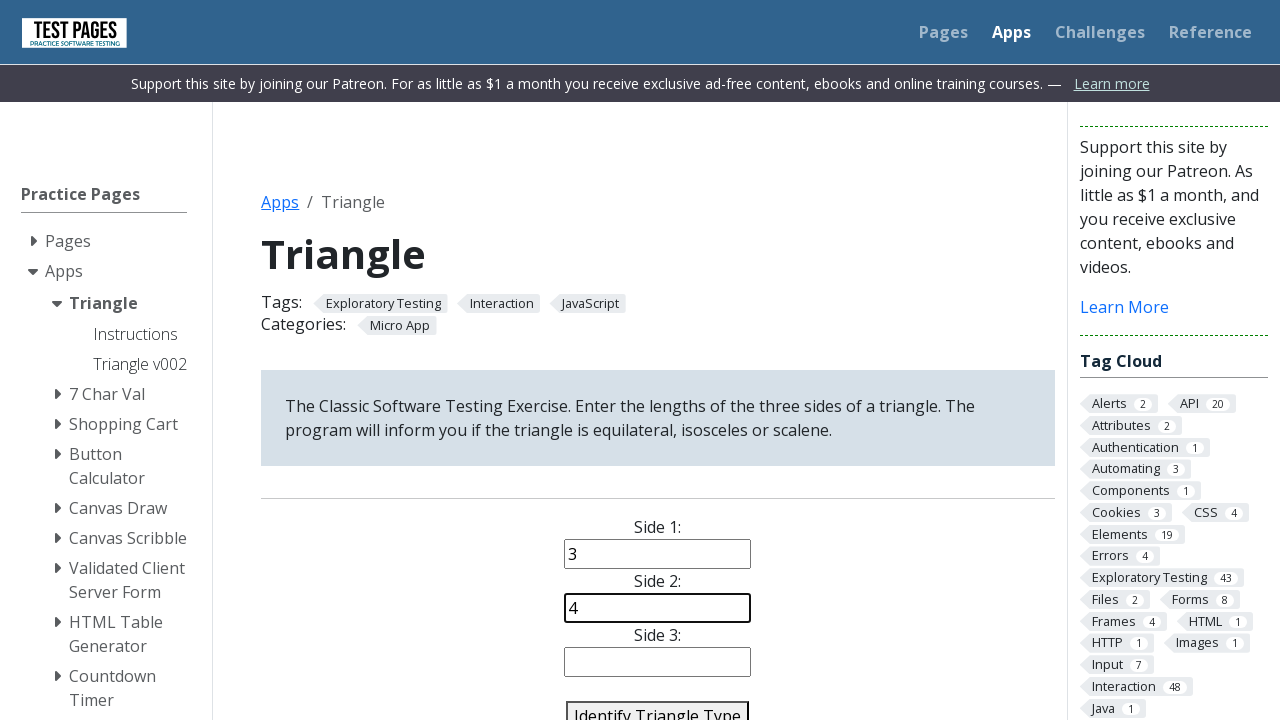

Filled side 3 with value '2' on #side3
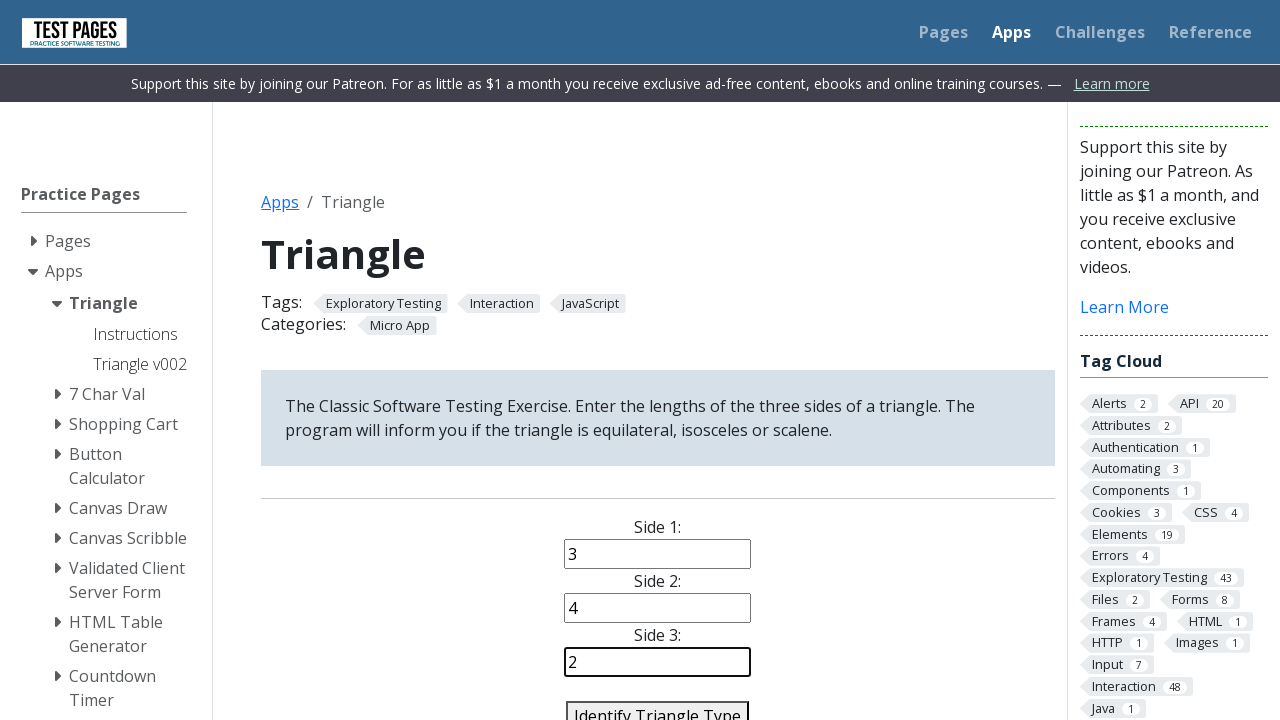

Clicked identify triangle button at (658, 705) on #identify-triangle-action
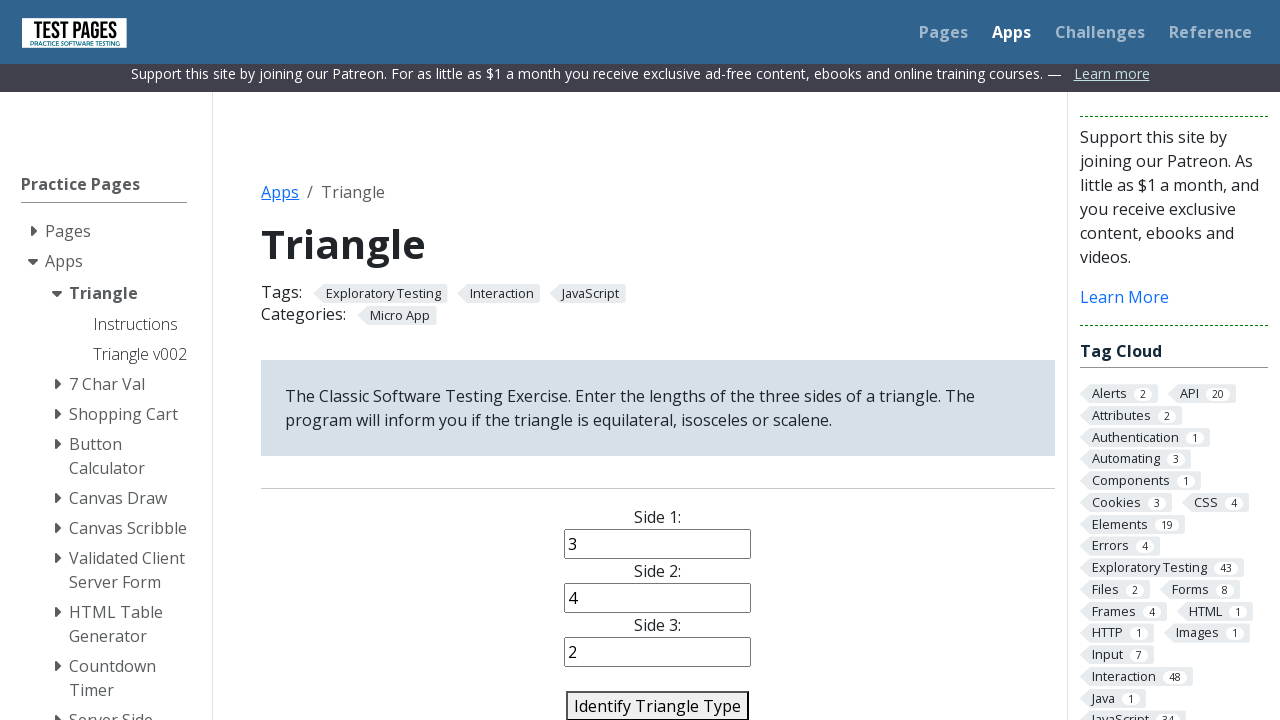

Triangle classification result appeared
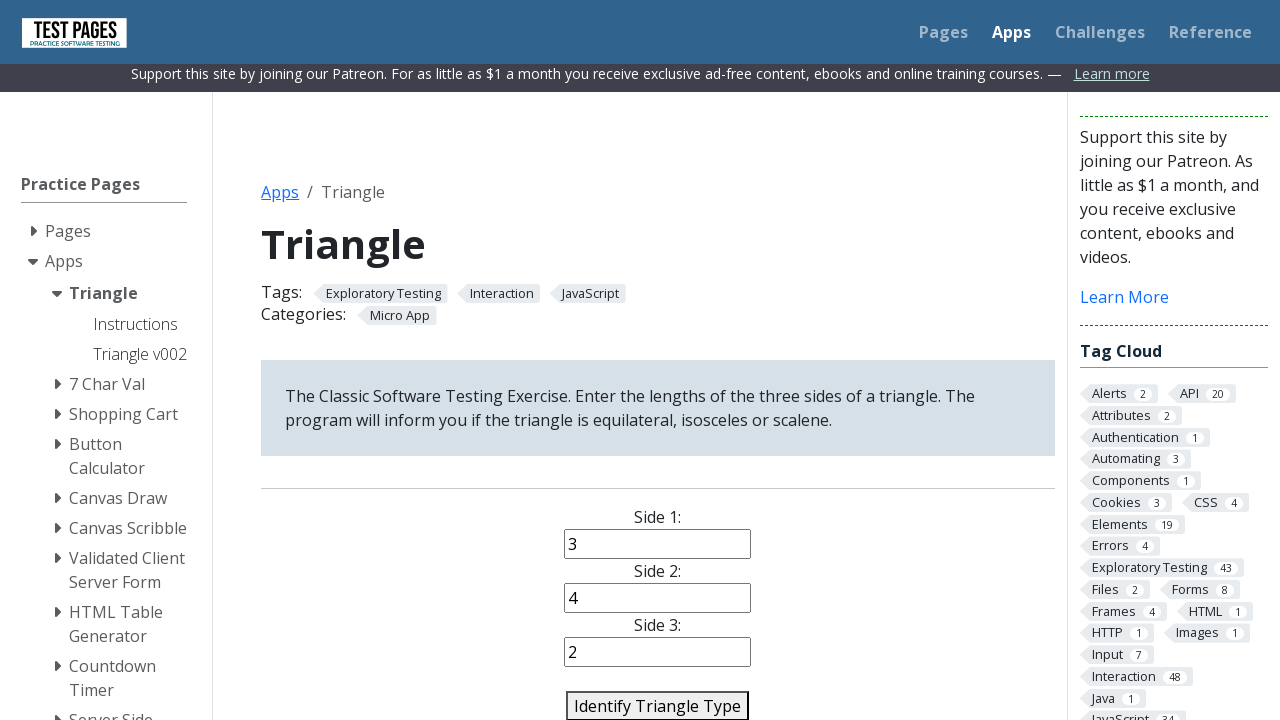

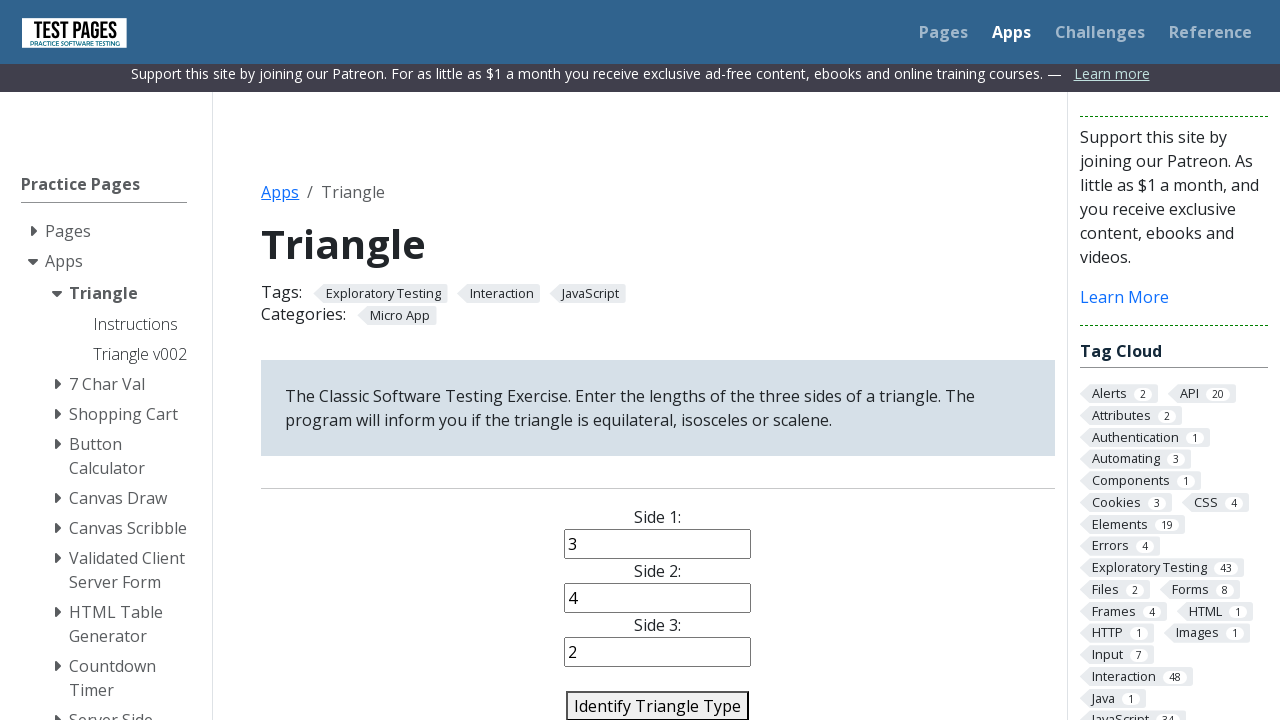